Tests sorting the Due column in descending order by clicking the column header twice and verifying the values are sorted from highest to lowest

Starting URL: http://the-internet.herokuapp.com/tables

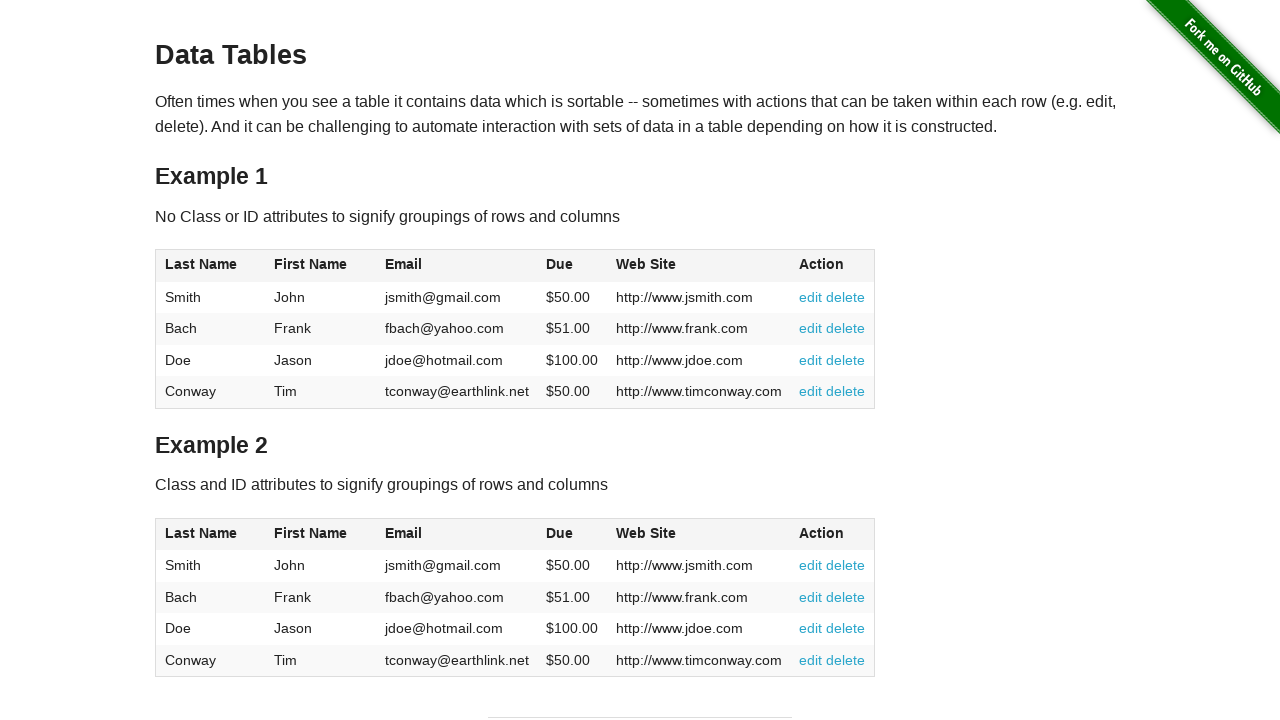

Clicked Due column header first time at (572, 266) on #table1 thead tr th:nth-of-type(4)
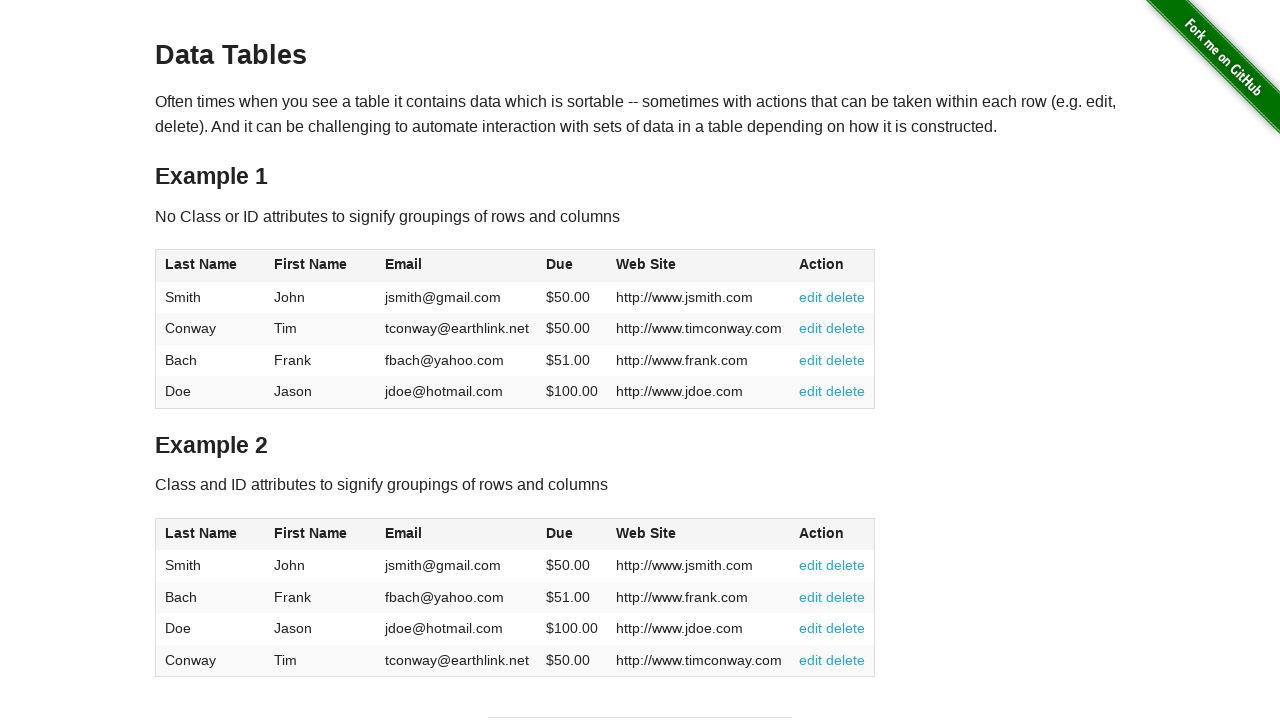

Clicked Due column header second time to sort descending at (572, 266) on #table1 thead tr th:nth-of-type(4)
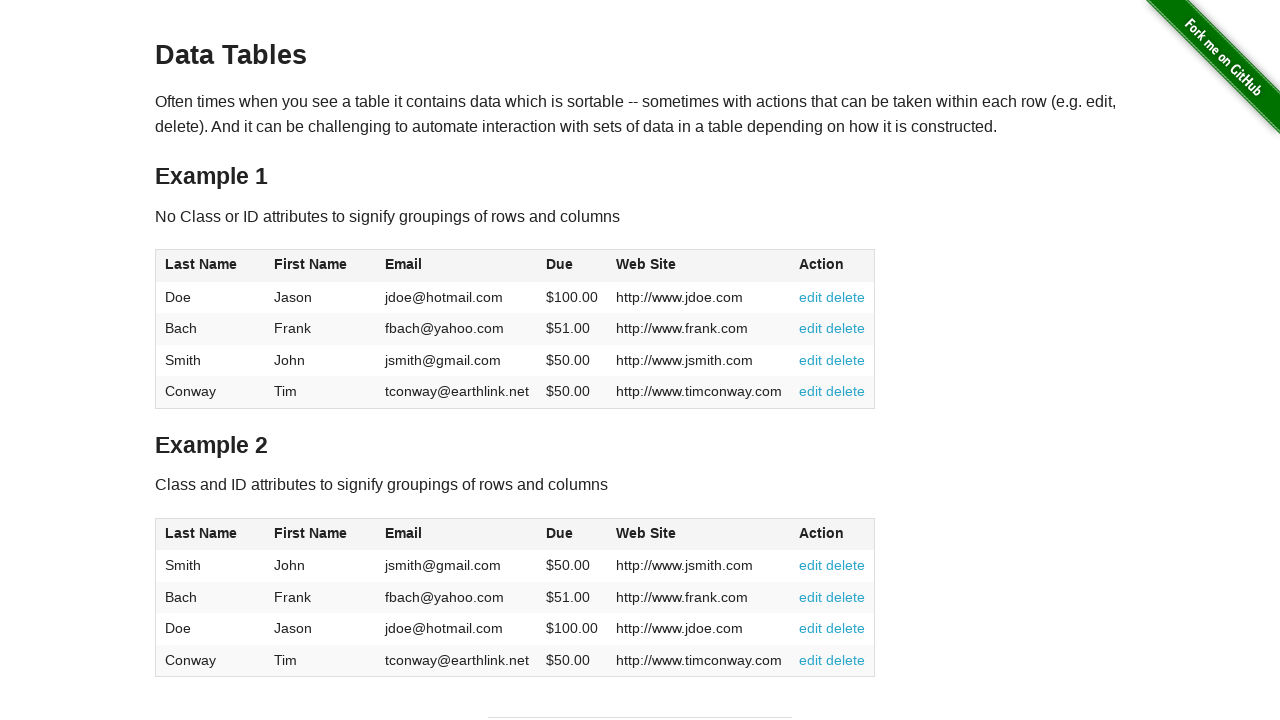

Due column values loaded in table
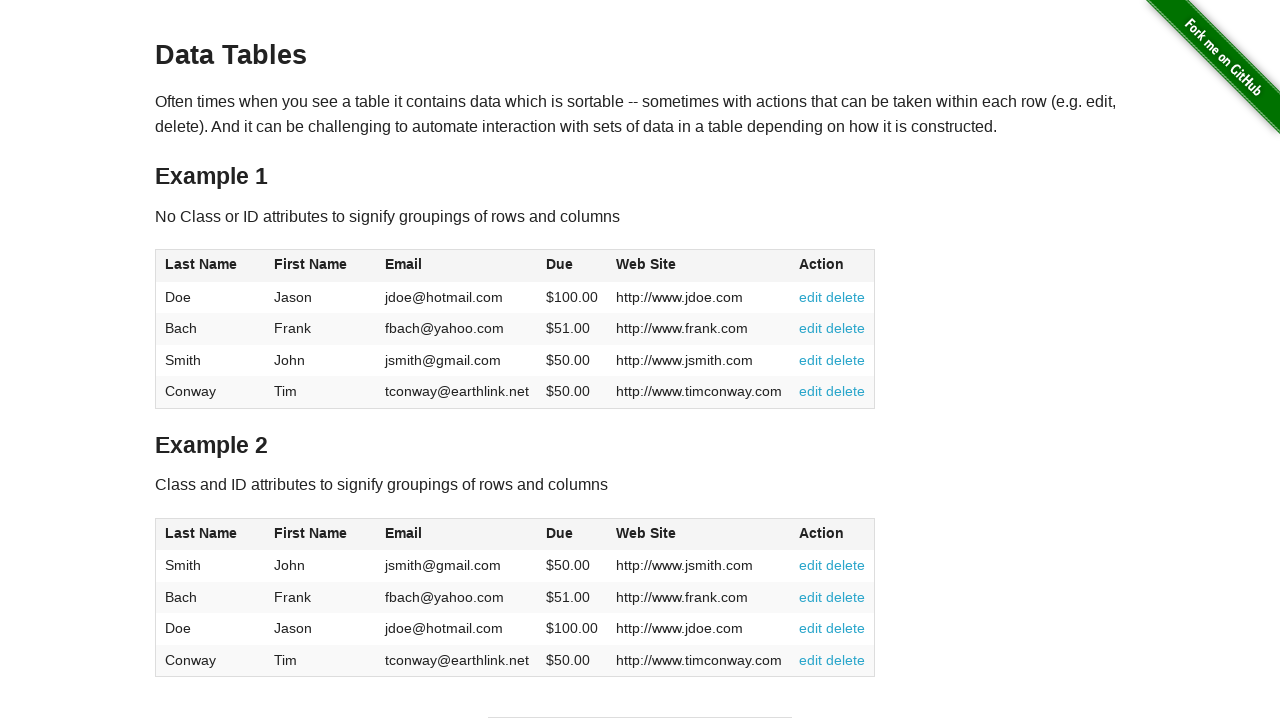

Retrieved all Due column values from table rows
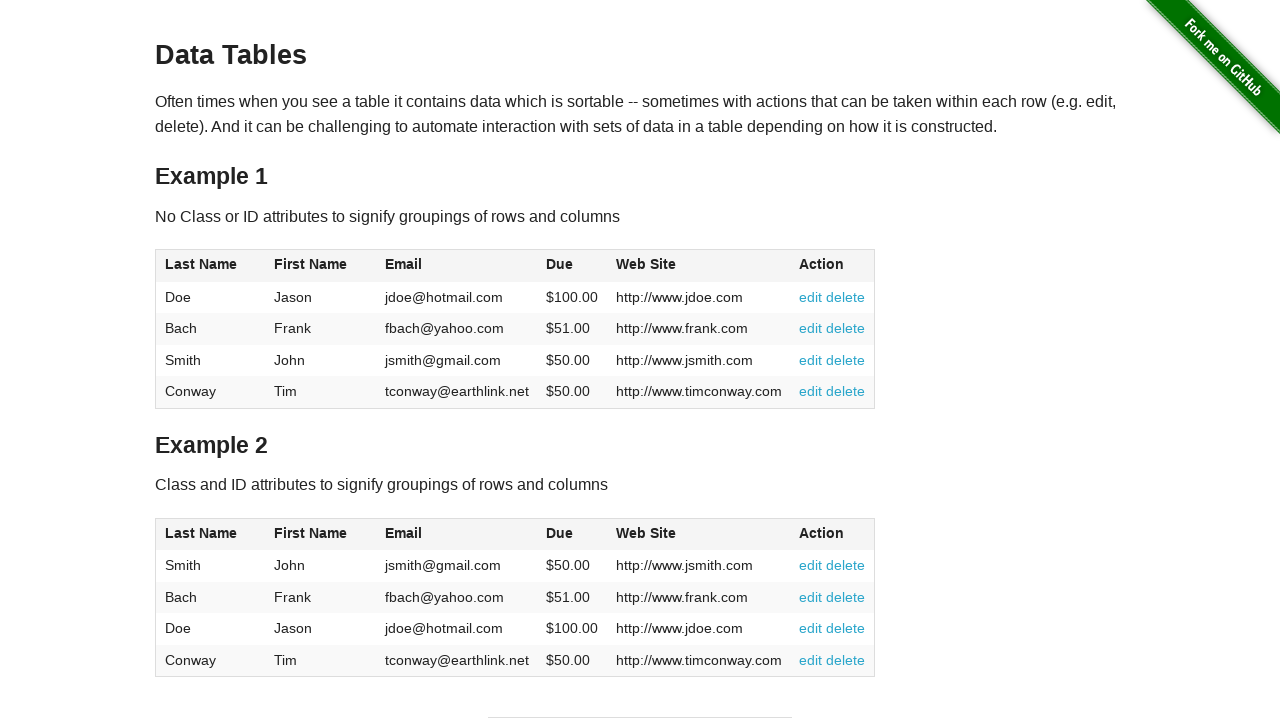

Parsed 4 Due values as floats: [100.0, 51.0, 50.0, 50.0]
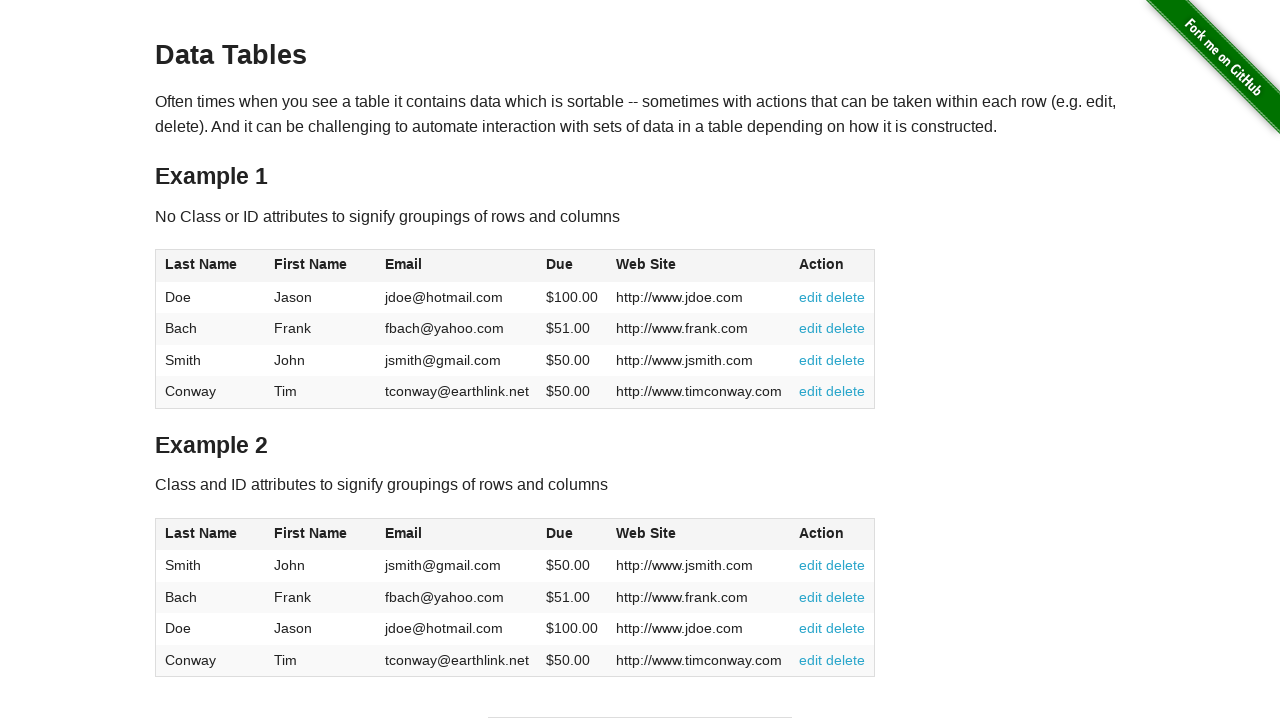

Verified all Due values are sorted in descending order from highest to lowest
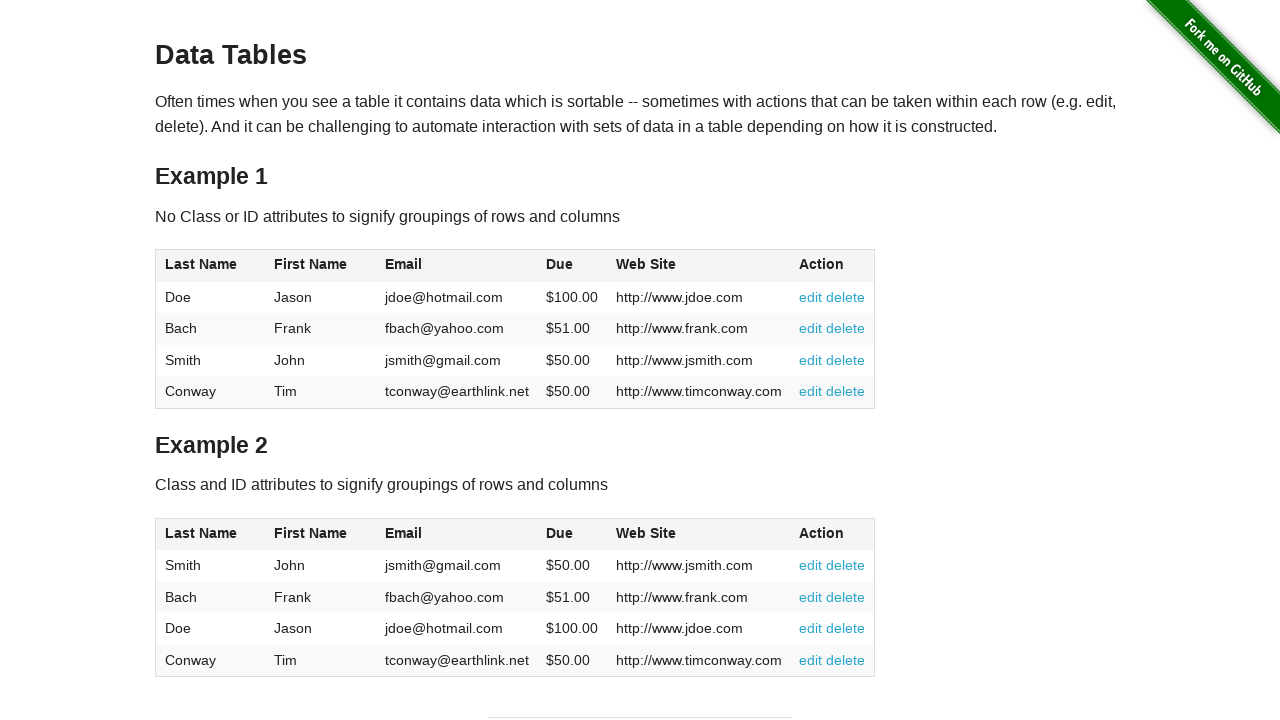

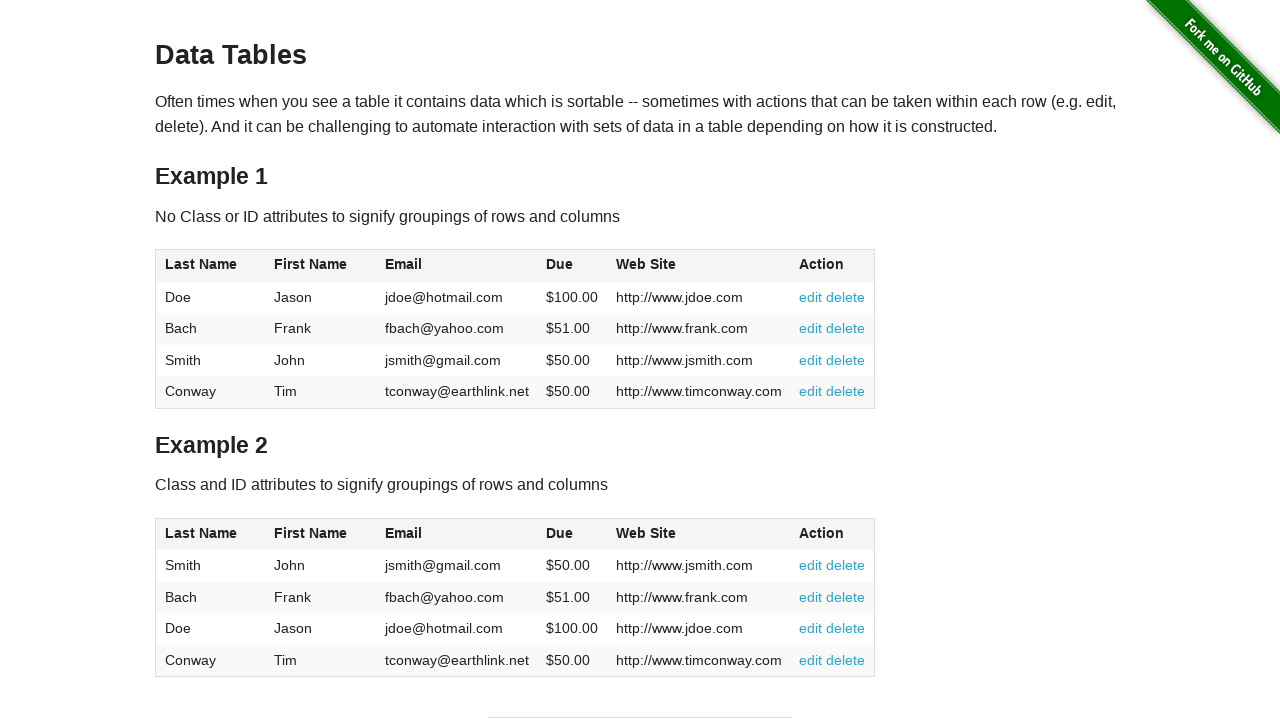